Tests a practice form by filling out personal information fields (name, email, password, gender, date of birth), selecting options, submitting the form, and verifying a success message is displayed.

Starting URL: https://rahulshettyacademy.com/angularpractice

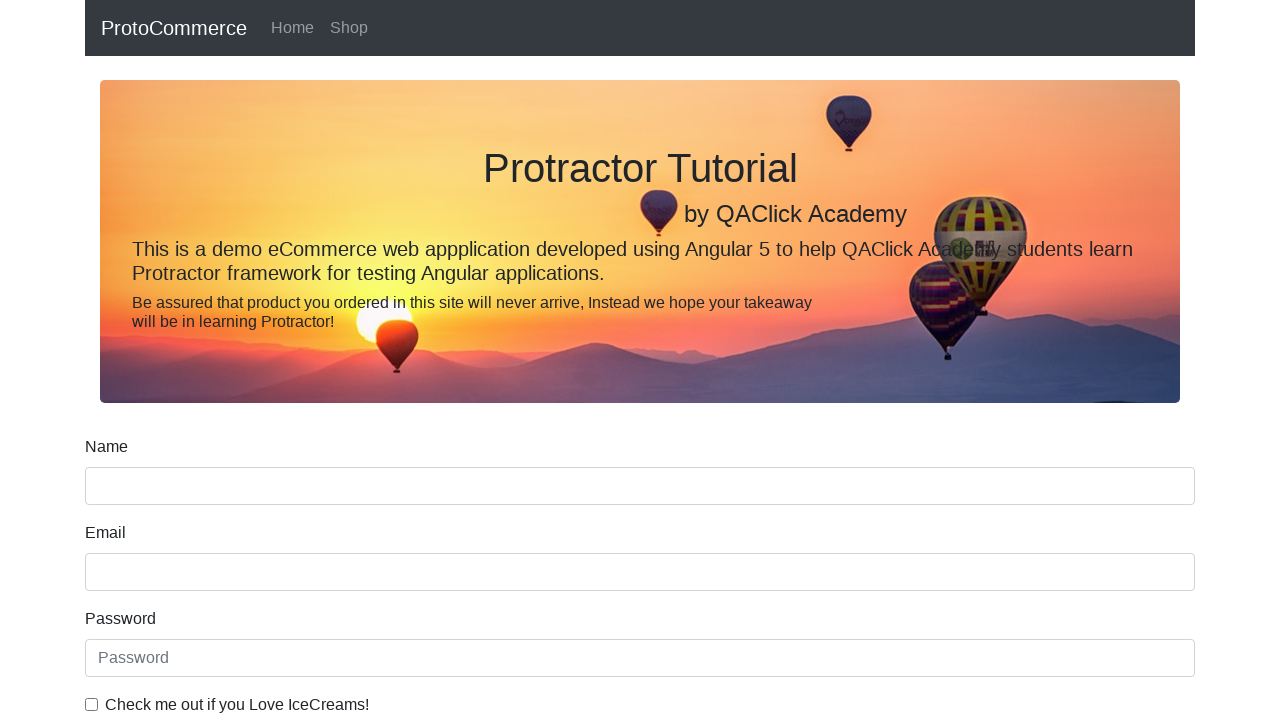

Filled name field with 'Ganesh Malepati' on input[name='name']
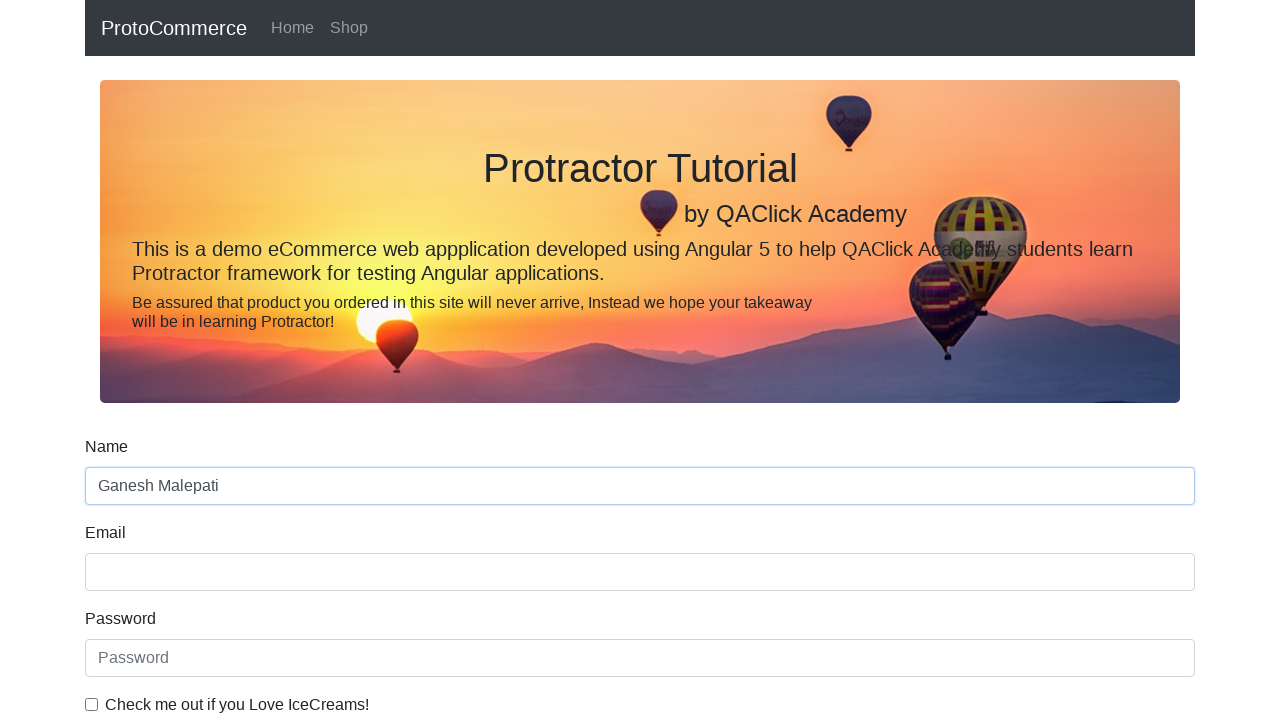

Filled email field with 'Example@gmail.com' on input[name='email']
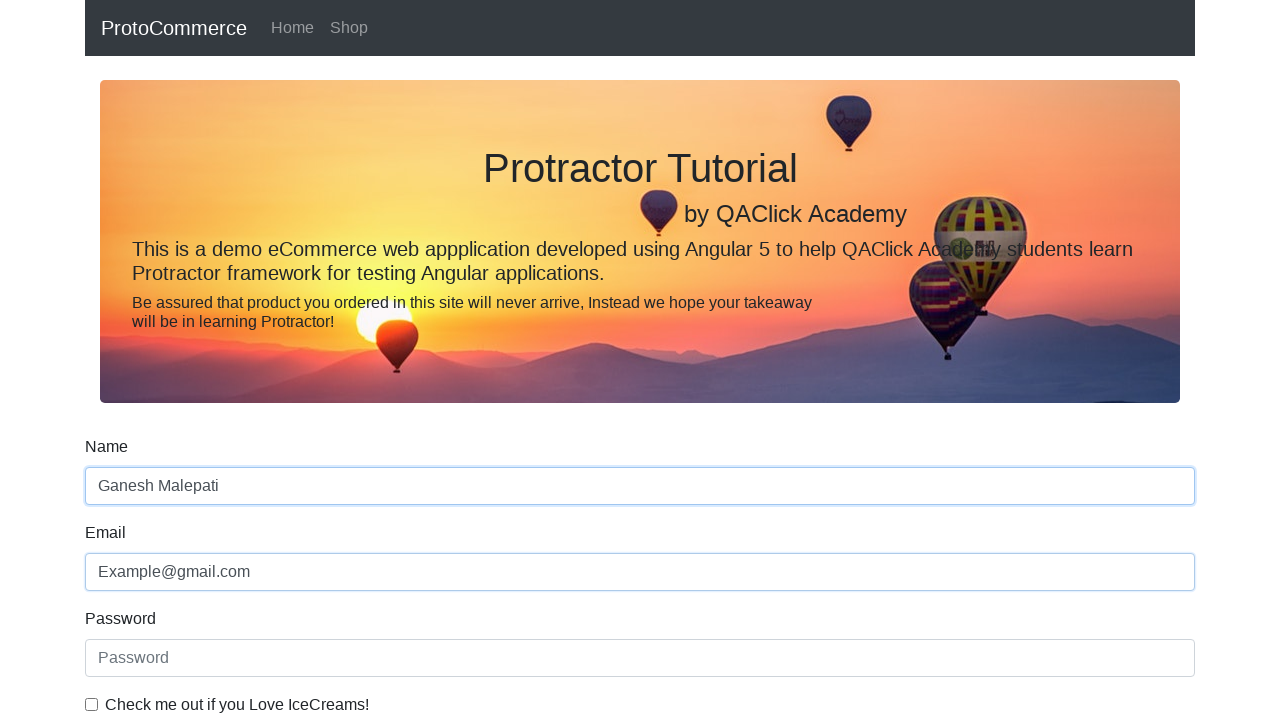

Filled password field with 'Ganesh@1234' on #exampleInputPassword1
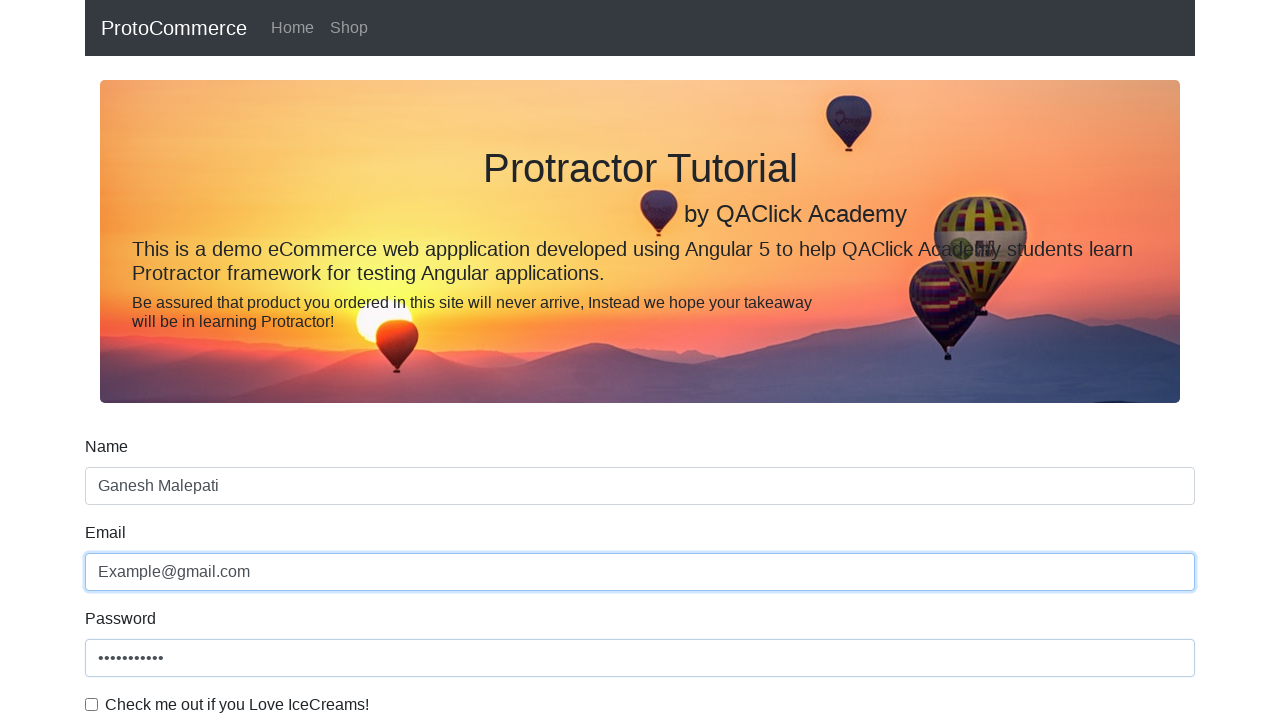

Clicked checkbox to agree to terms at (92, 704) on #exampleCheck1
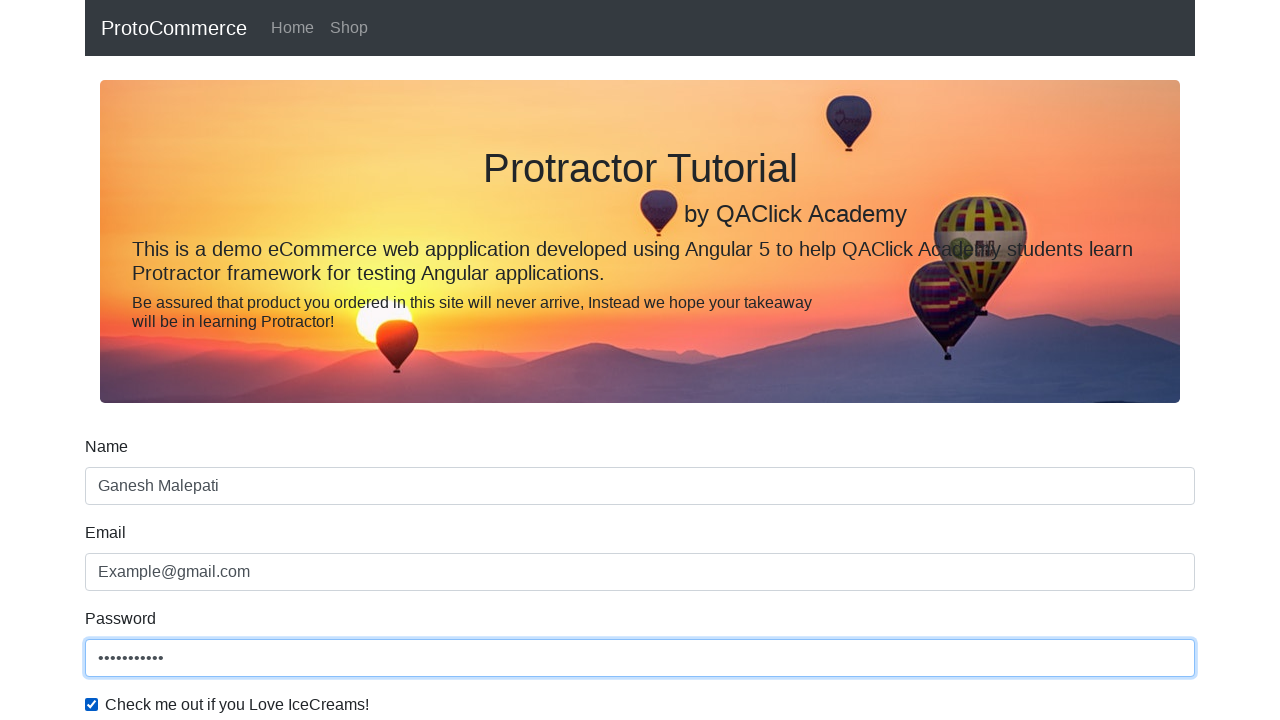

Selected 'Male' from gender dropdown on #exampleFormControlSelect1
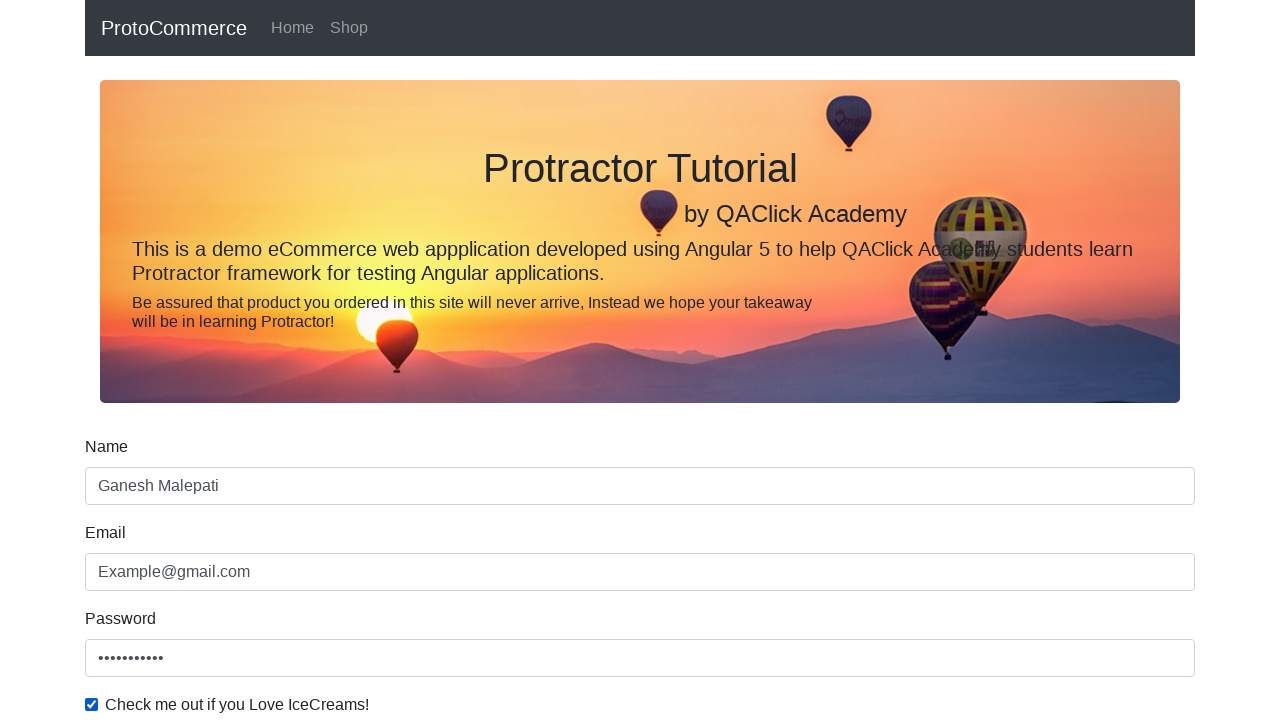

Clicked radio button for employment status at (238, 360) on #inlineRadio1
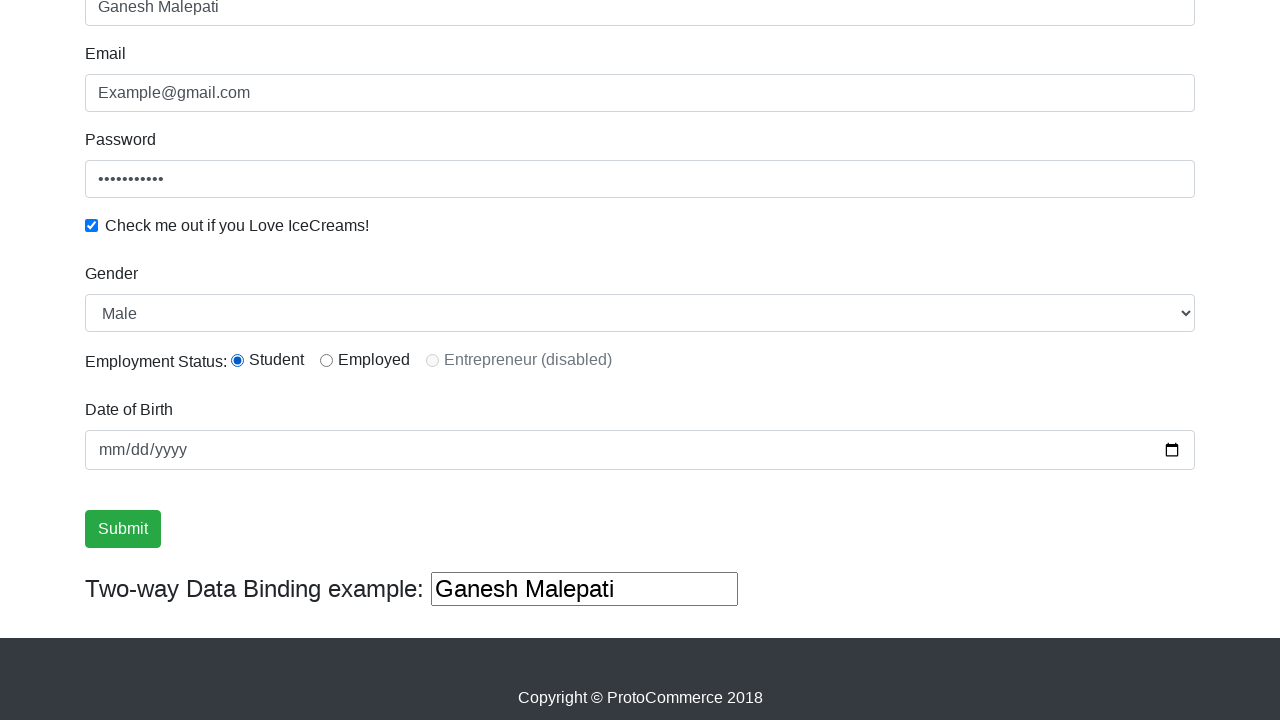

Filled date of birth field with '2001-08-06' on input[name='bday']
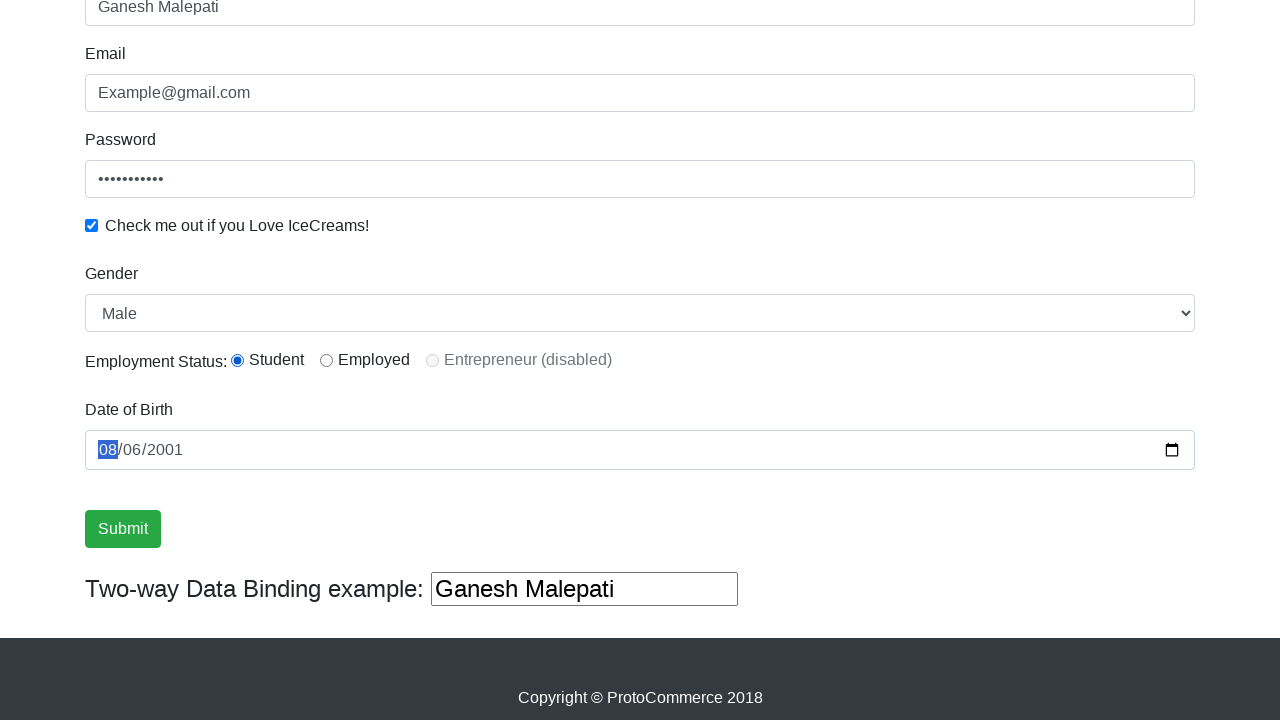

Clicked submit button to submit the form at (123, 529) on input[type='submit']
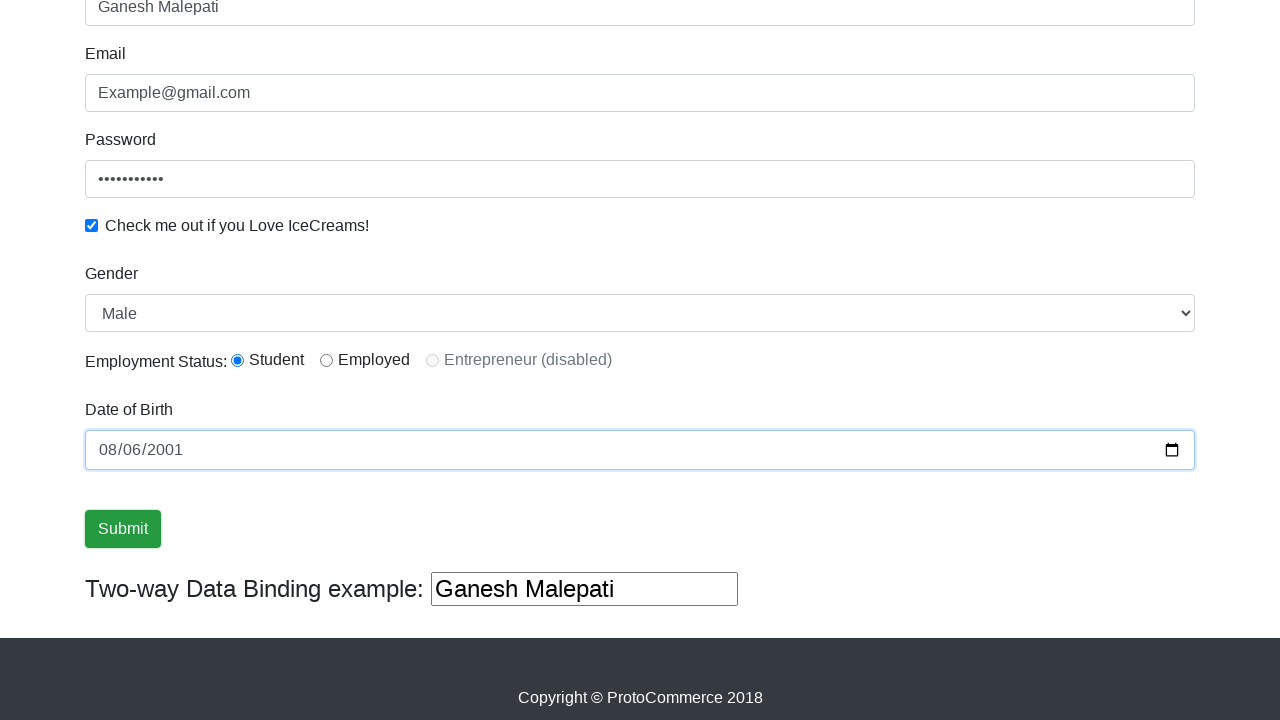

Success message appeared after form submission
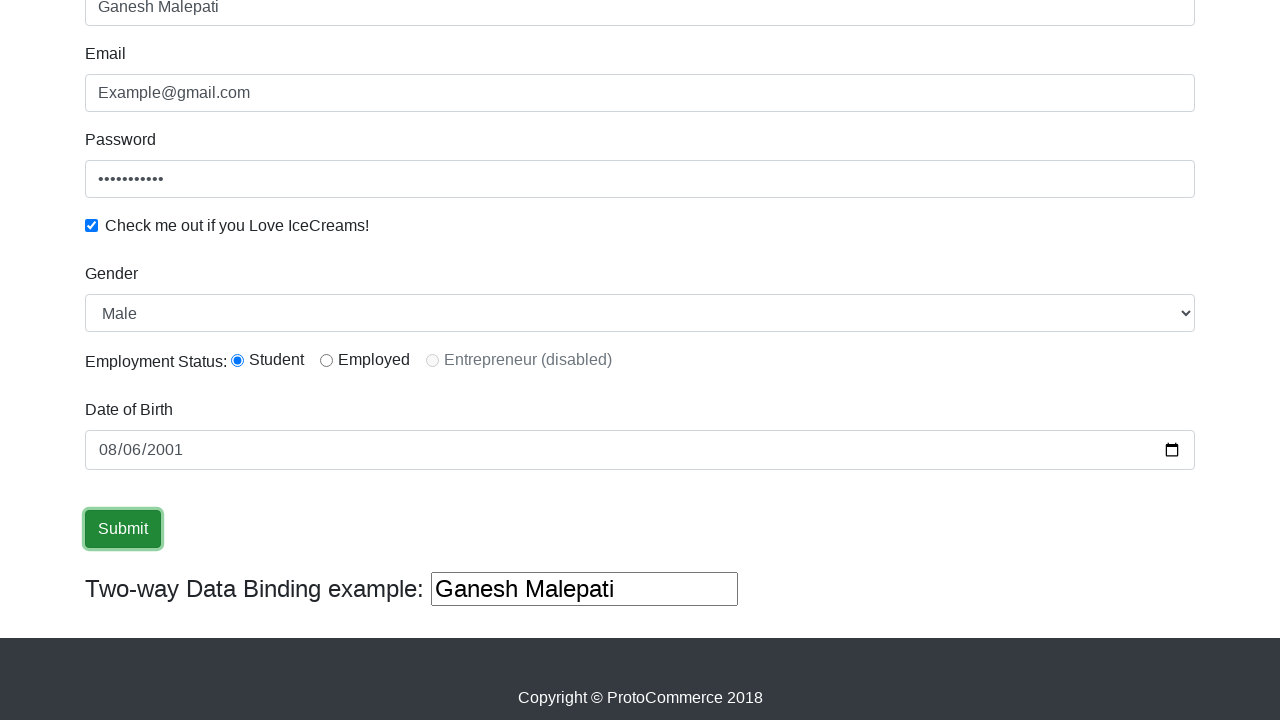

Filled third text input field with 'Ganesh' on (//input[@type='text'])[3]
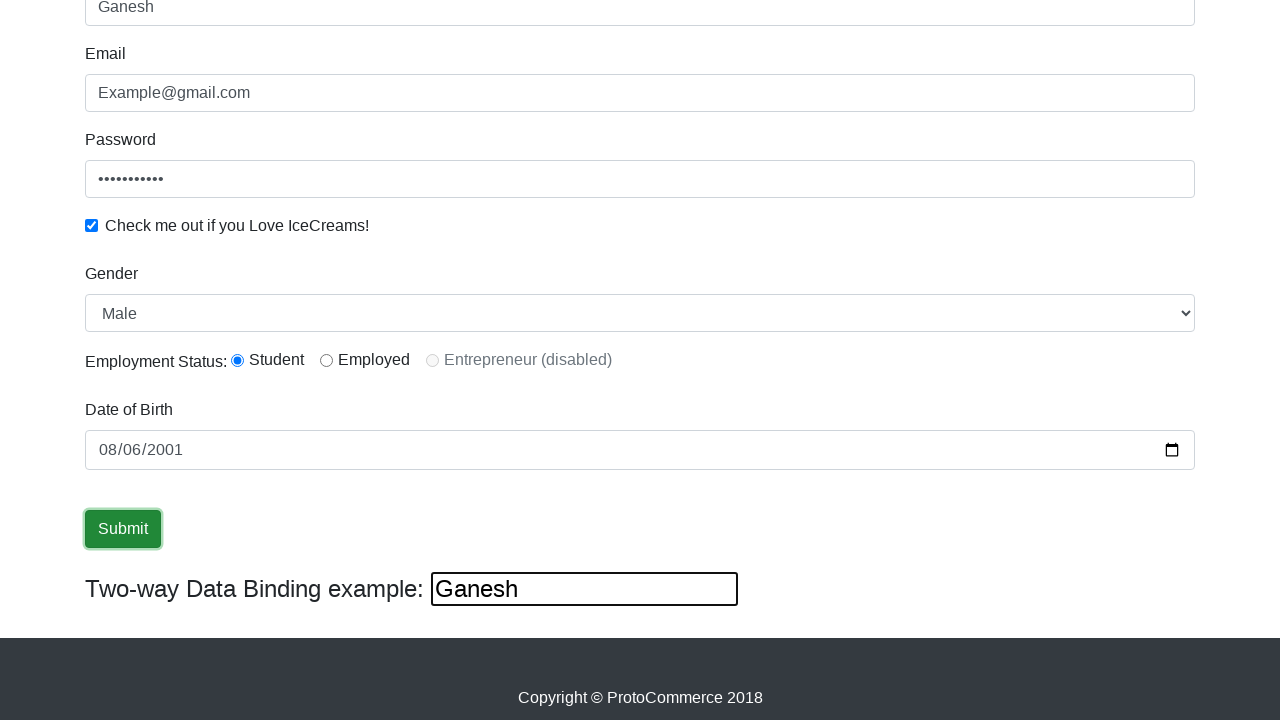

Cleared first text input field on (//input[@type='text'])[1]
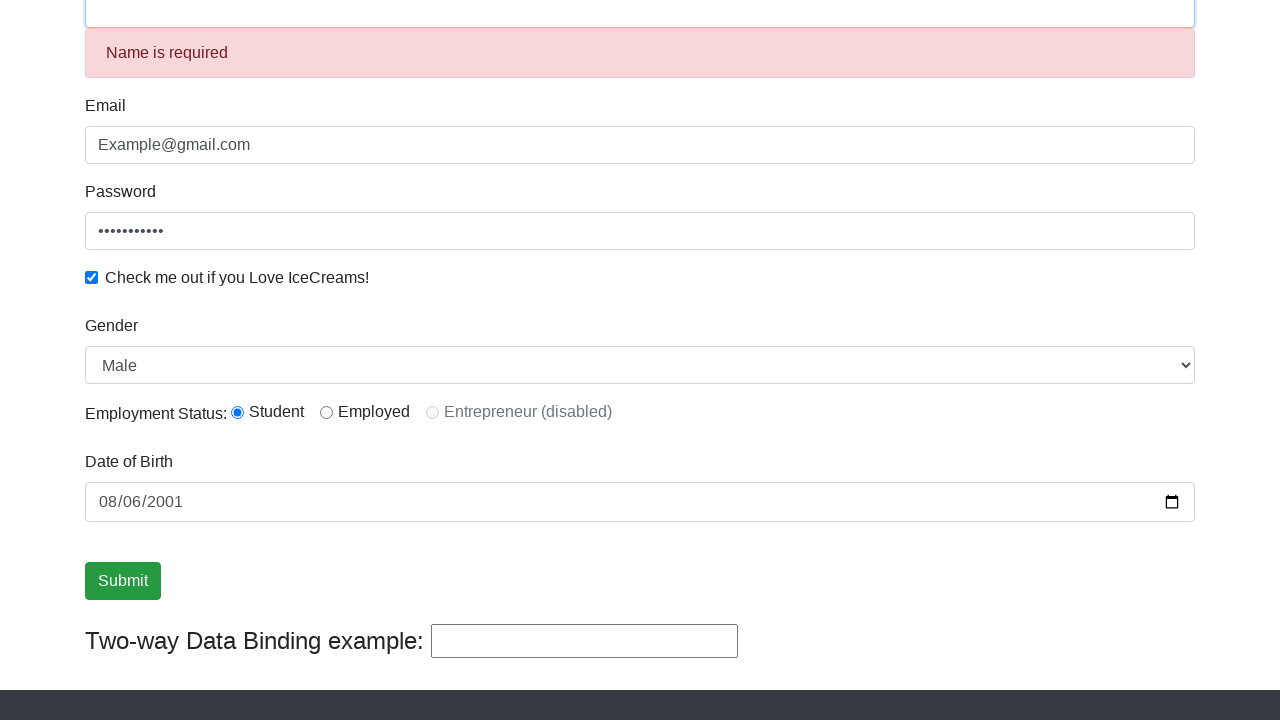

Cleared third text input field on (//input[@type='text'])[3]
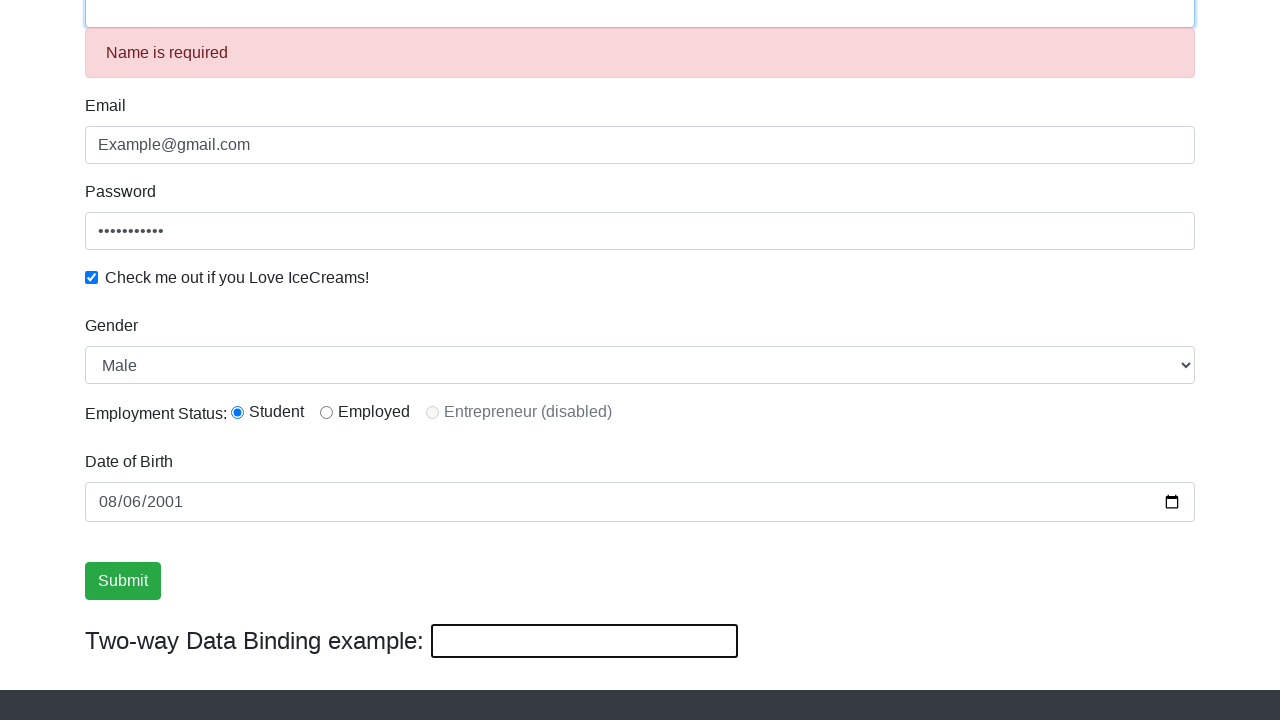

Retrieved success message text content
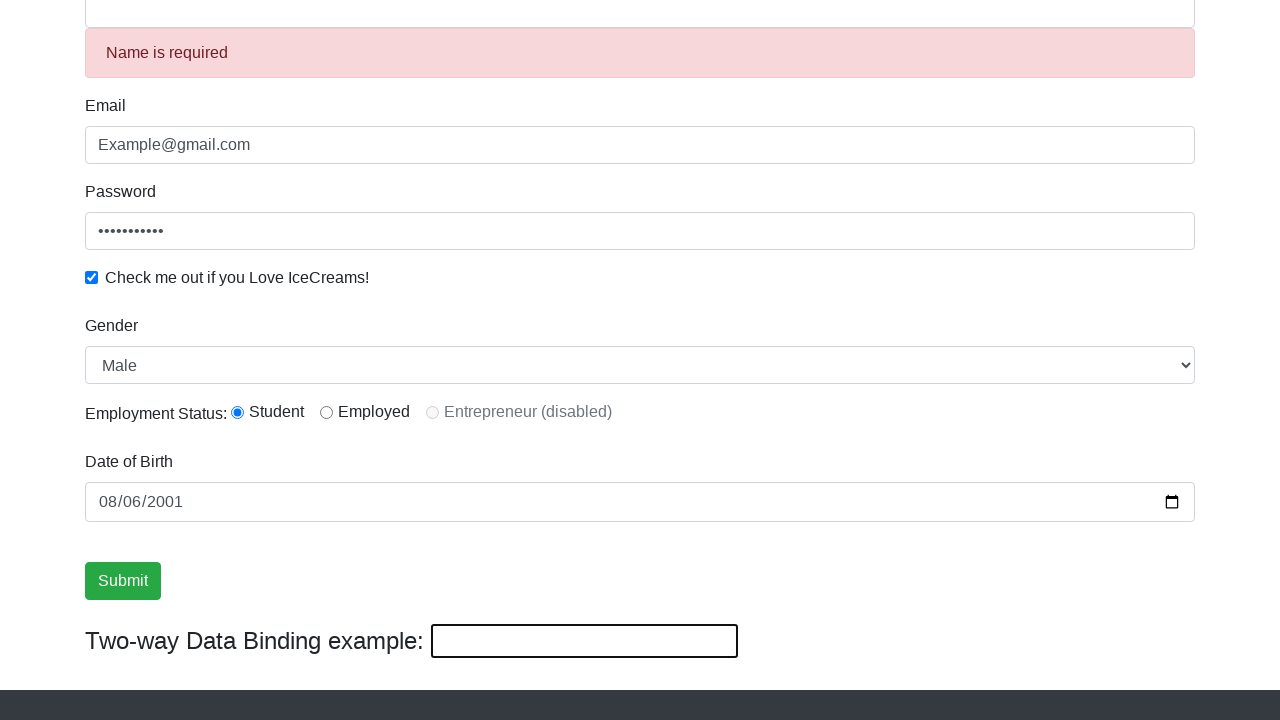

Verified success message contains 'Success'
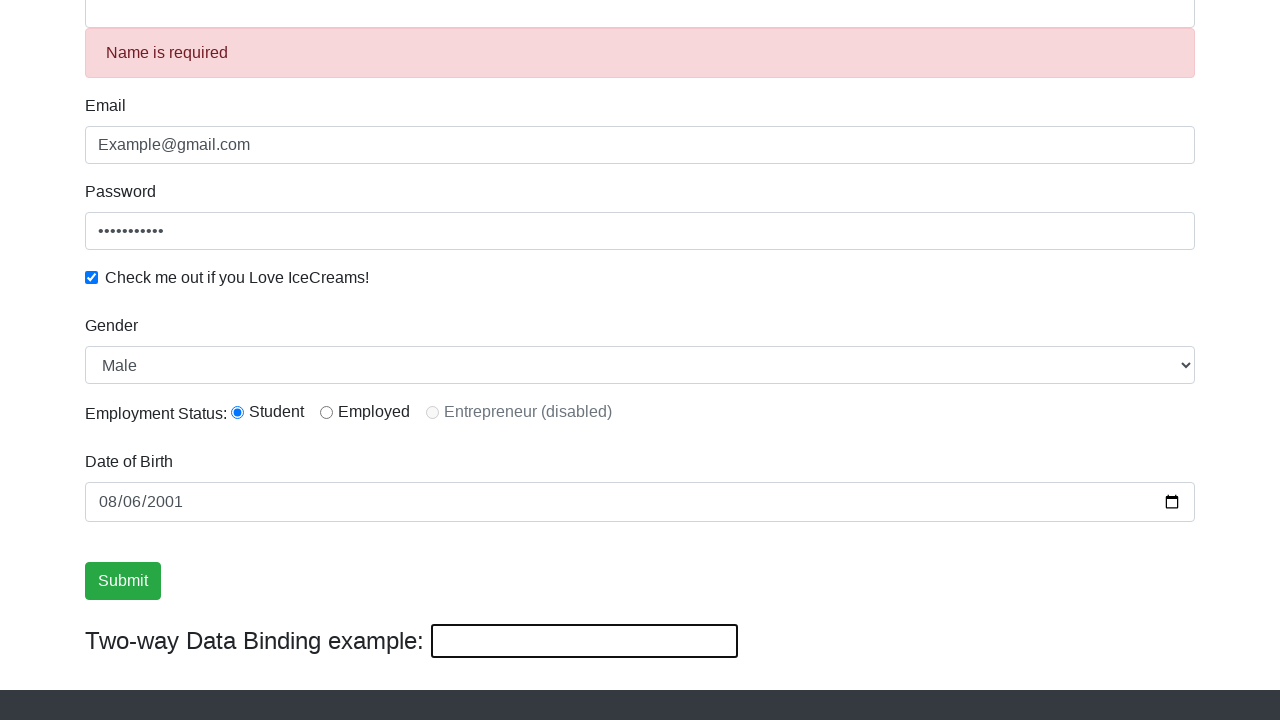

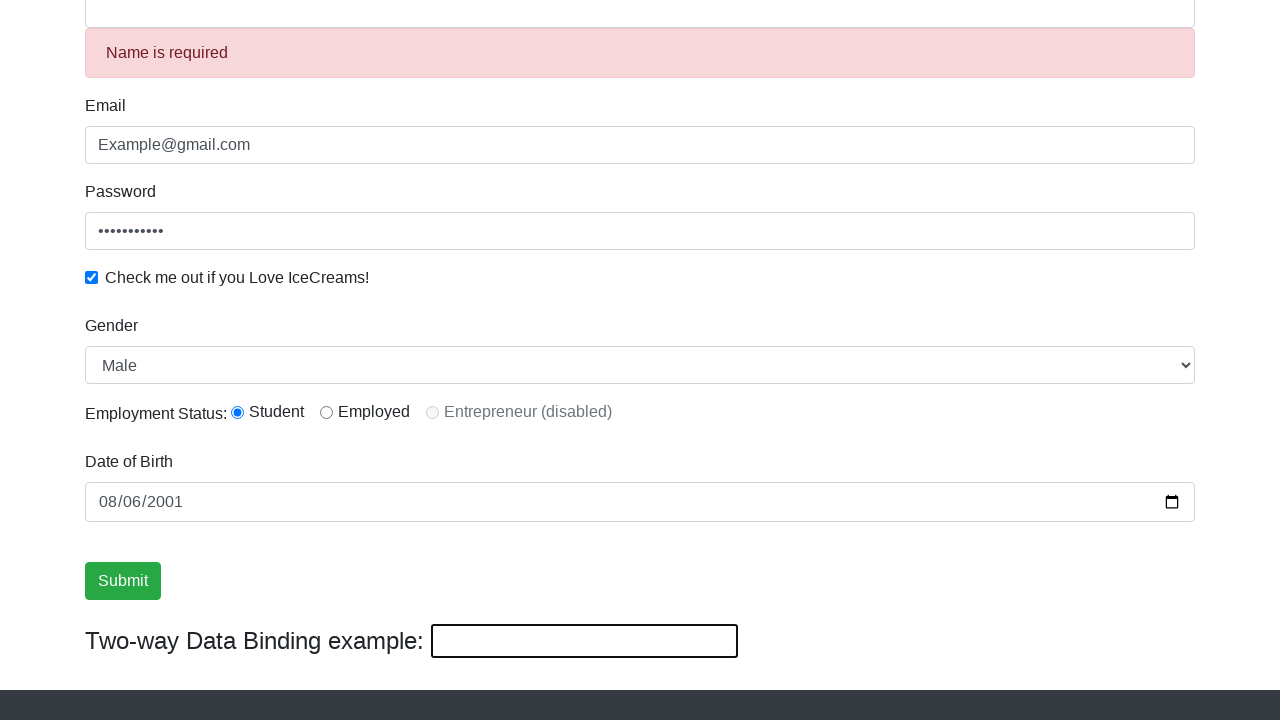